Tests alert box functionality by clicking the alert button and accepting the alert

Starting URL: https://www.hyrtutorials.com/p/alertsdemo.html

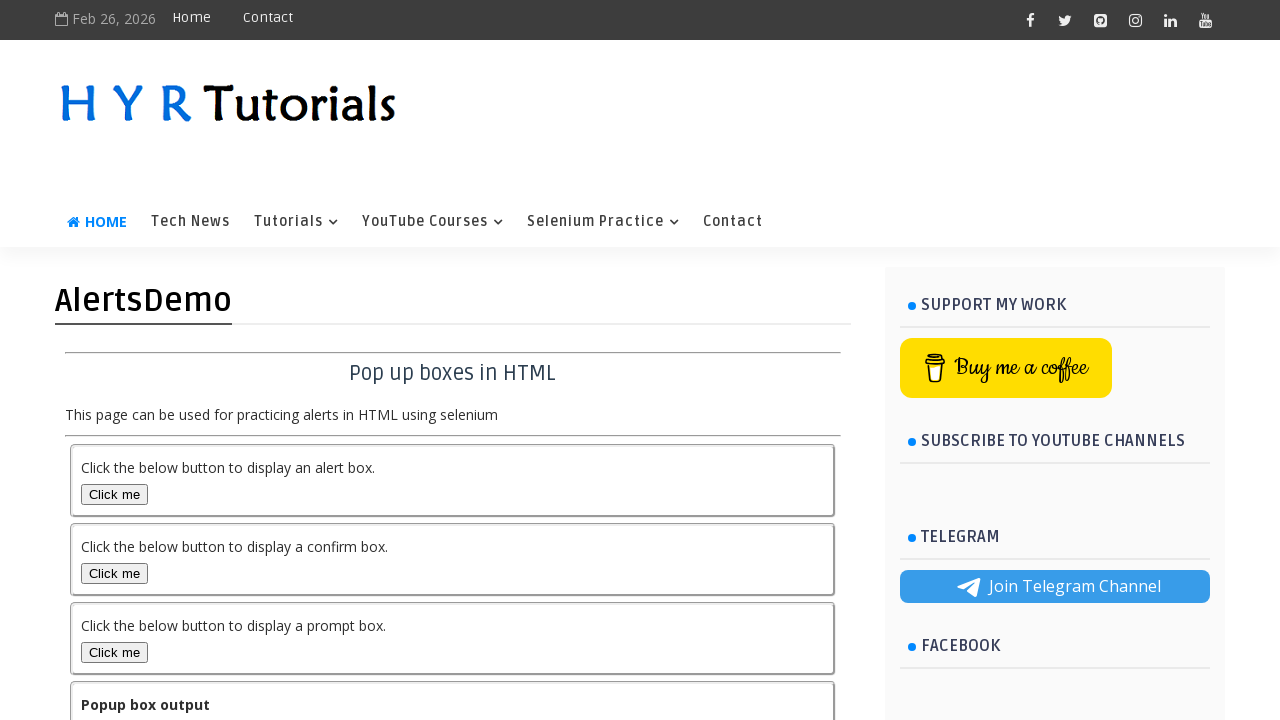

Scrolled alert box button into view
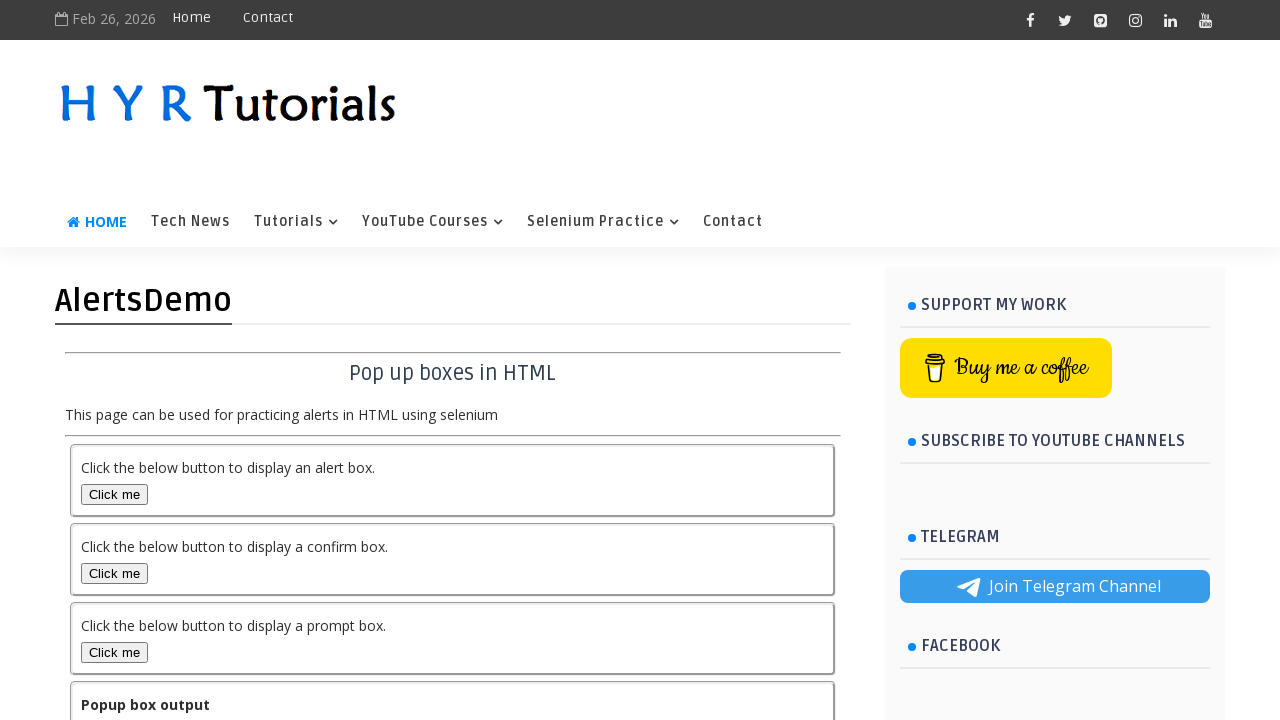

Clicked alert box button at (114, 494) on #alertBox
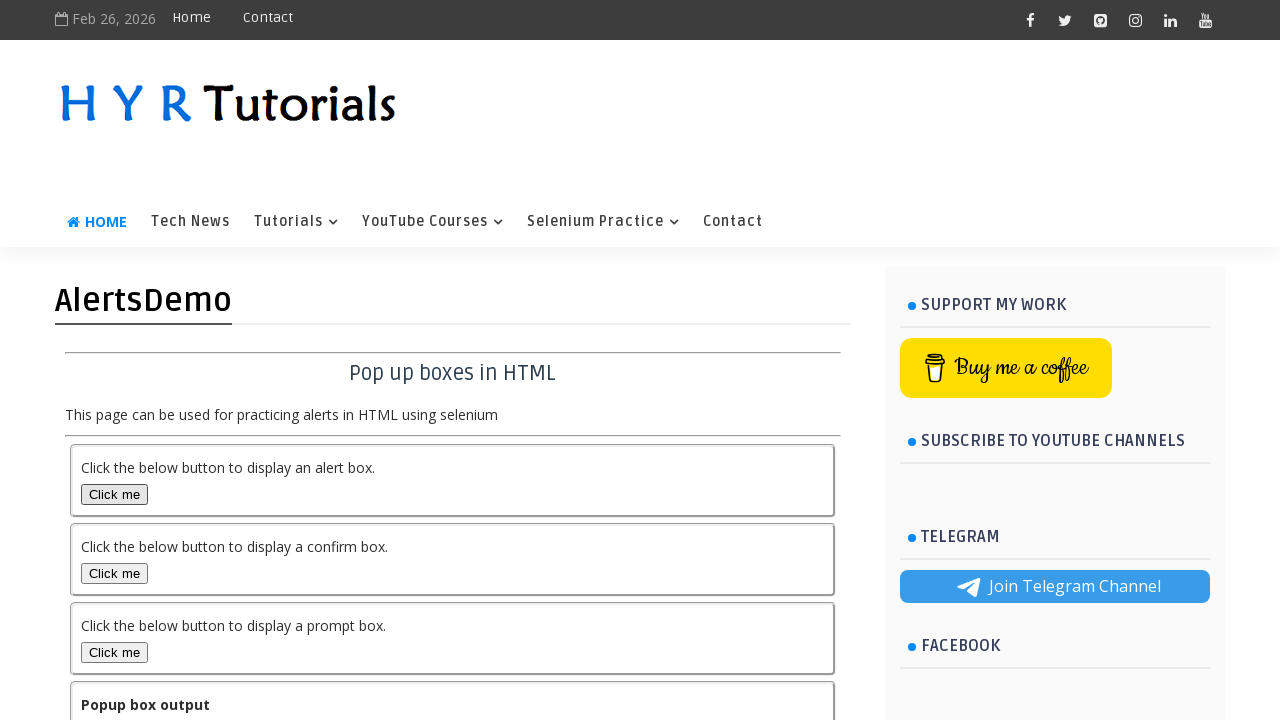

Set up dialog handler to accept alert
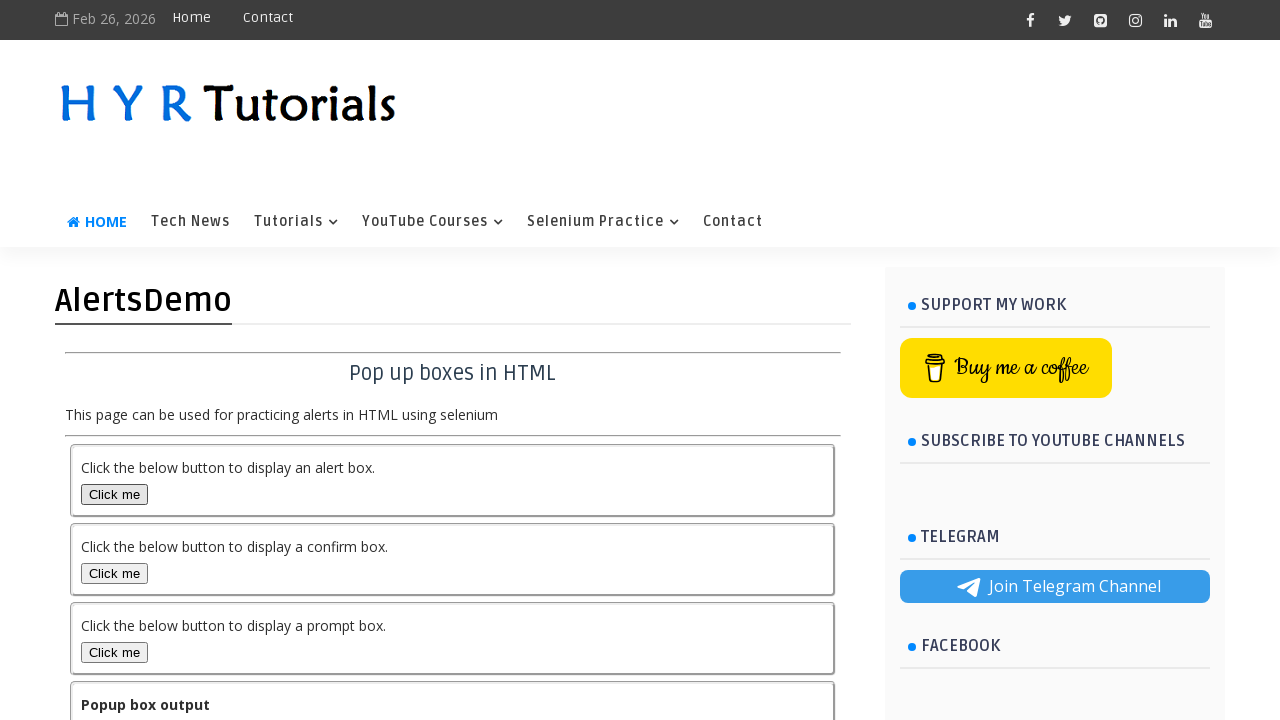

Retrieved output text from alert box result
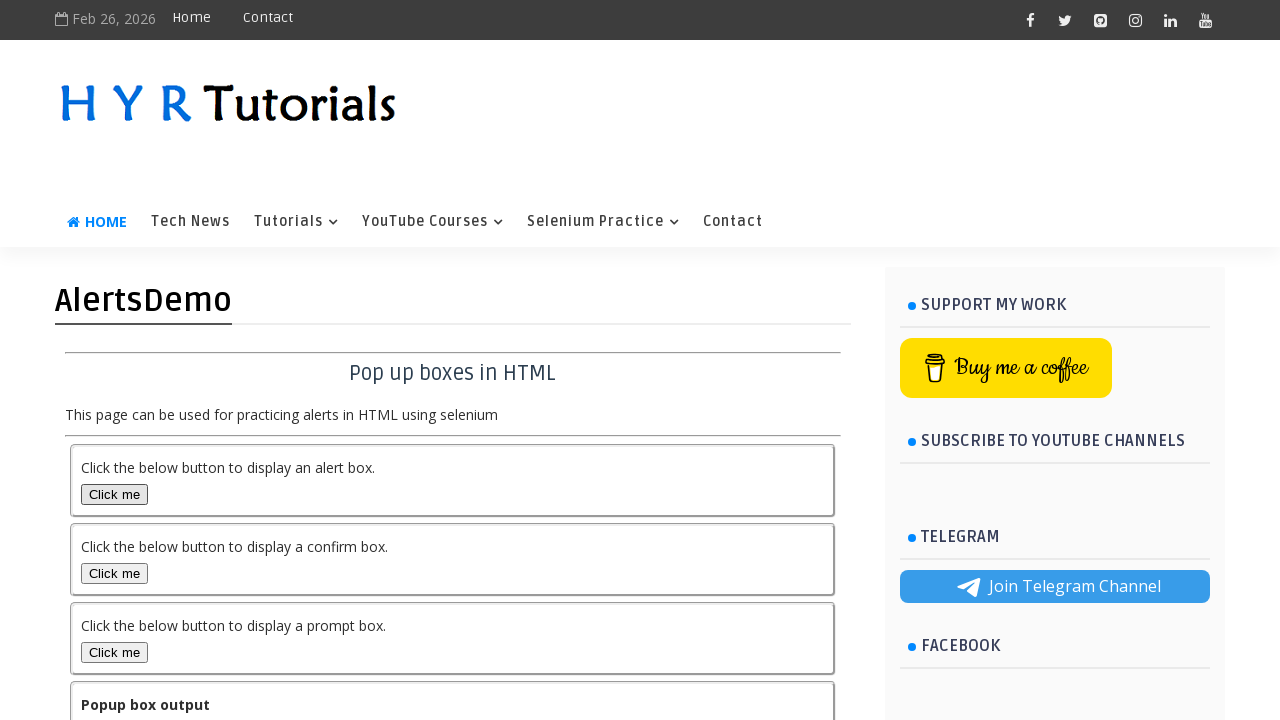

Printed output text: You selected alert popup
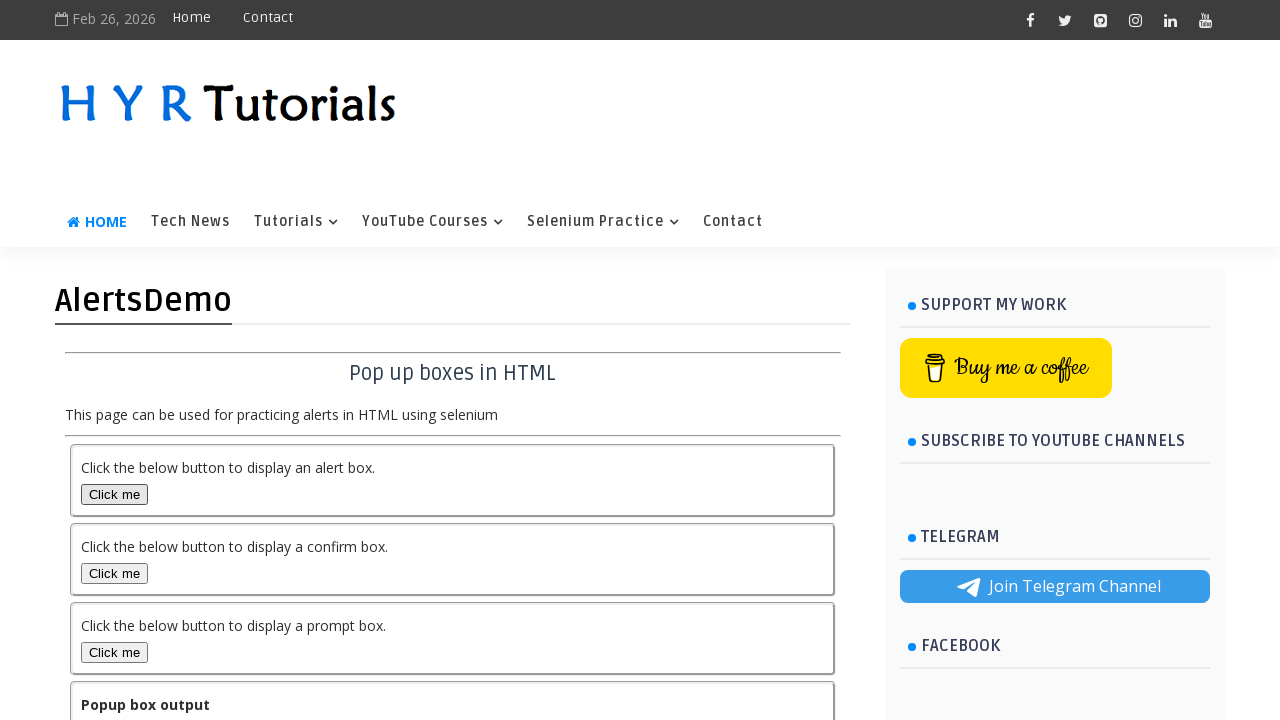

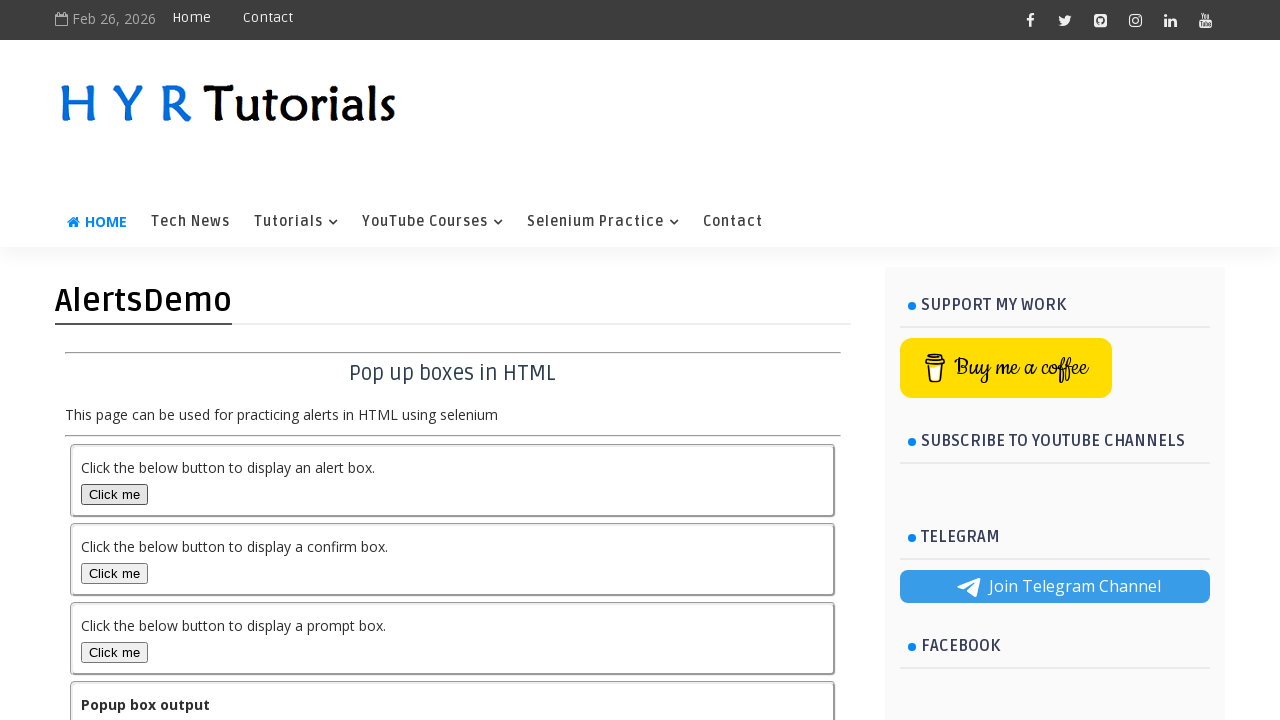